Tests window/tab handling functionality by clicking a link multiple times to open new windows/tabs, demonstrating how to work with multiple browser windows.

Starting URL: https://the-internet.herokuapp.com/windows

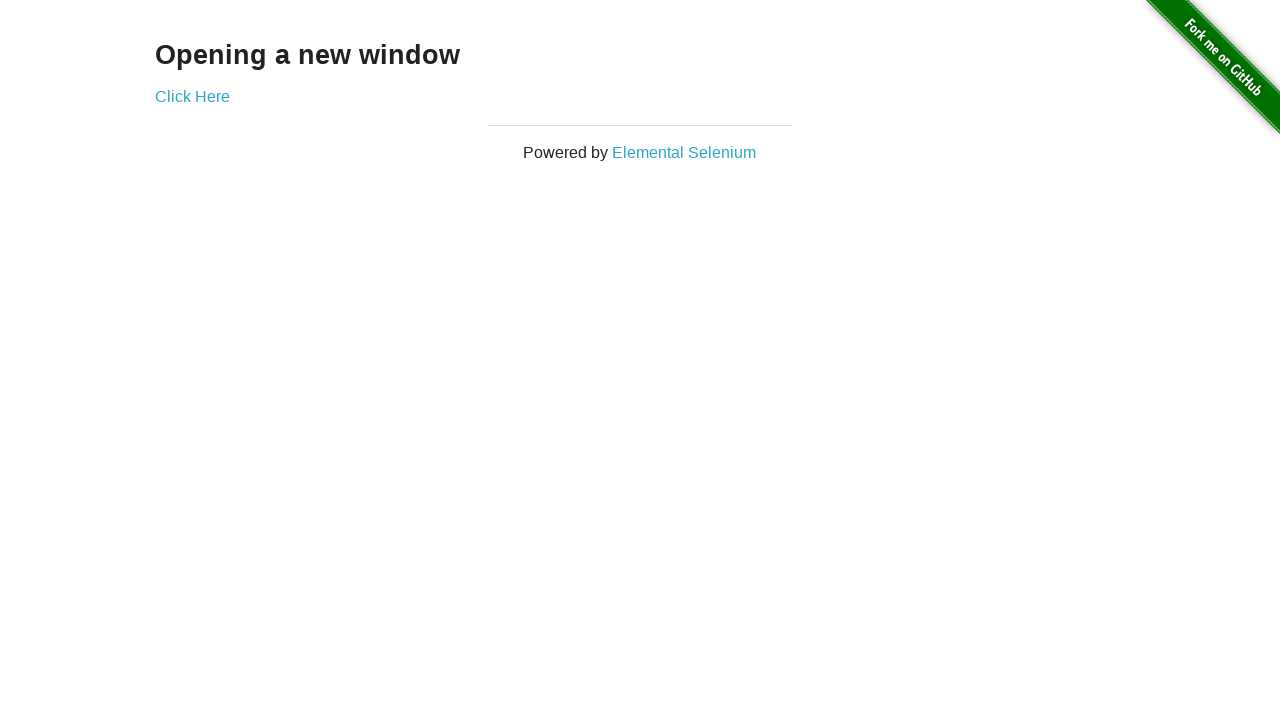

Navigated to Windows demo page
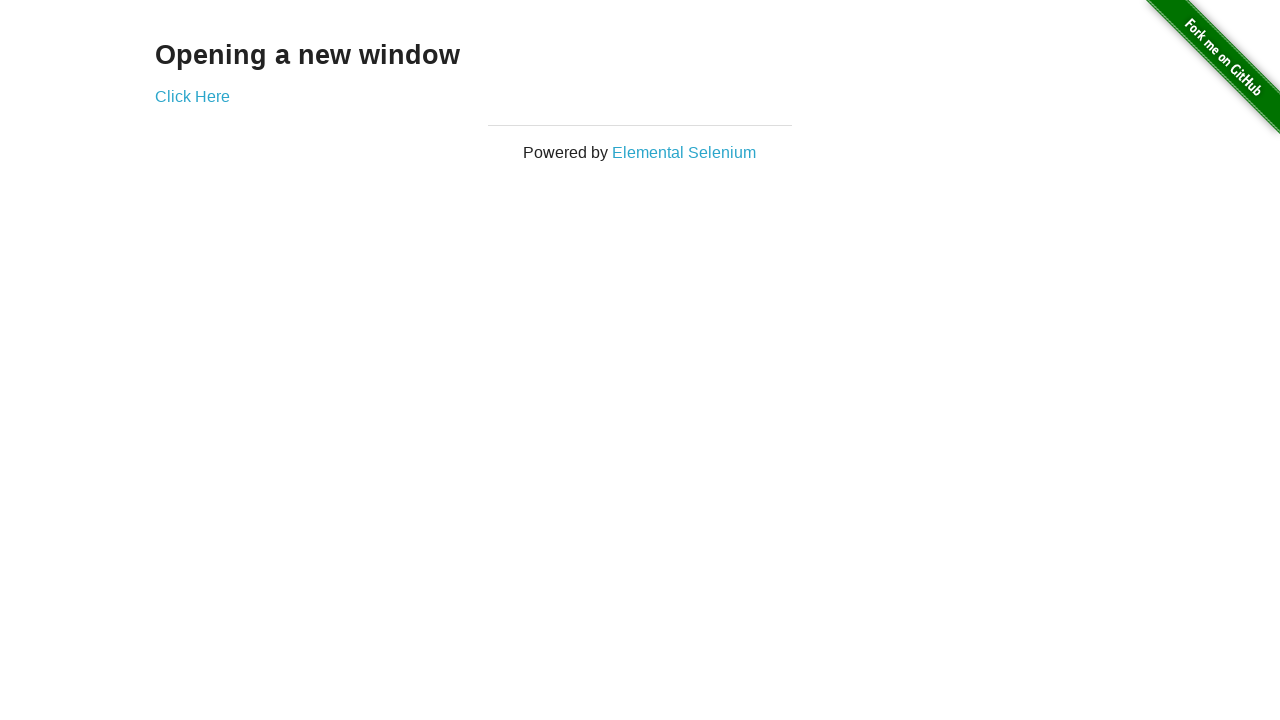

Retrieved main window title: The Internet
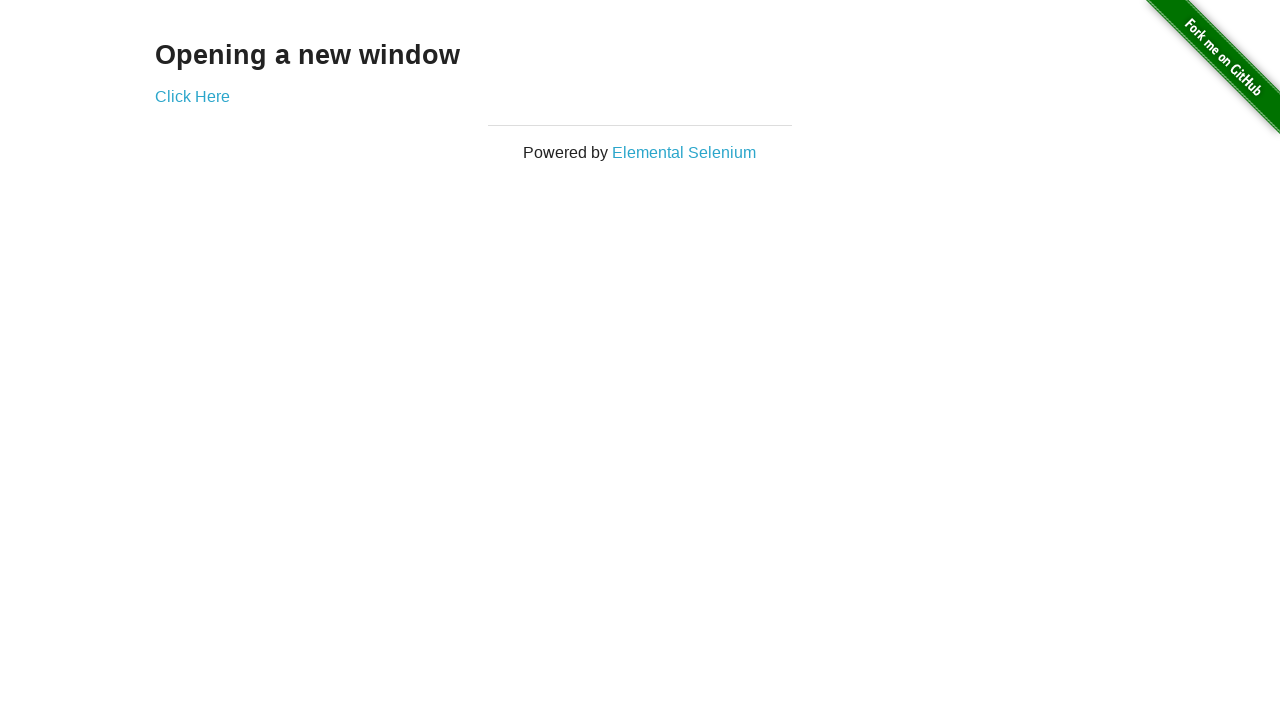

Clicked 'Click Here' link (1st time) at (192, 96) on text=Click Here
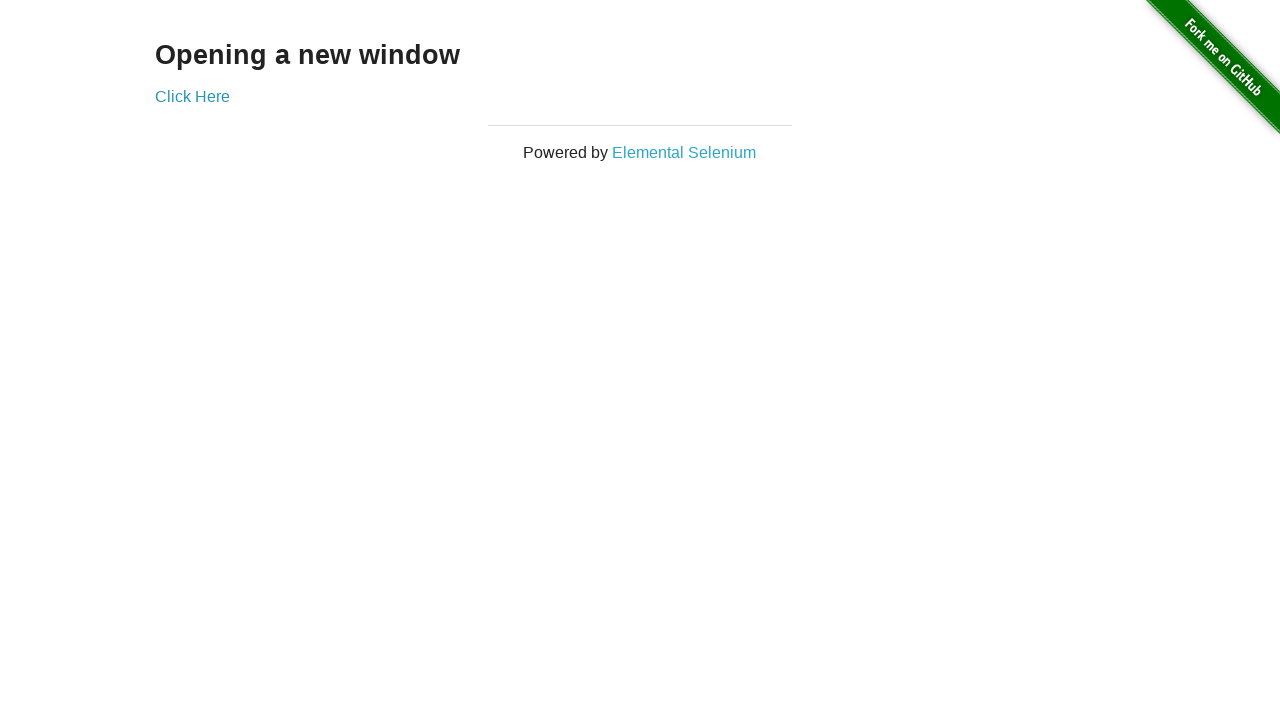

Clicked 'Click Here' link (2nd time) at (192, 96) on text=Click Here
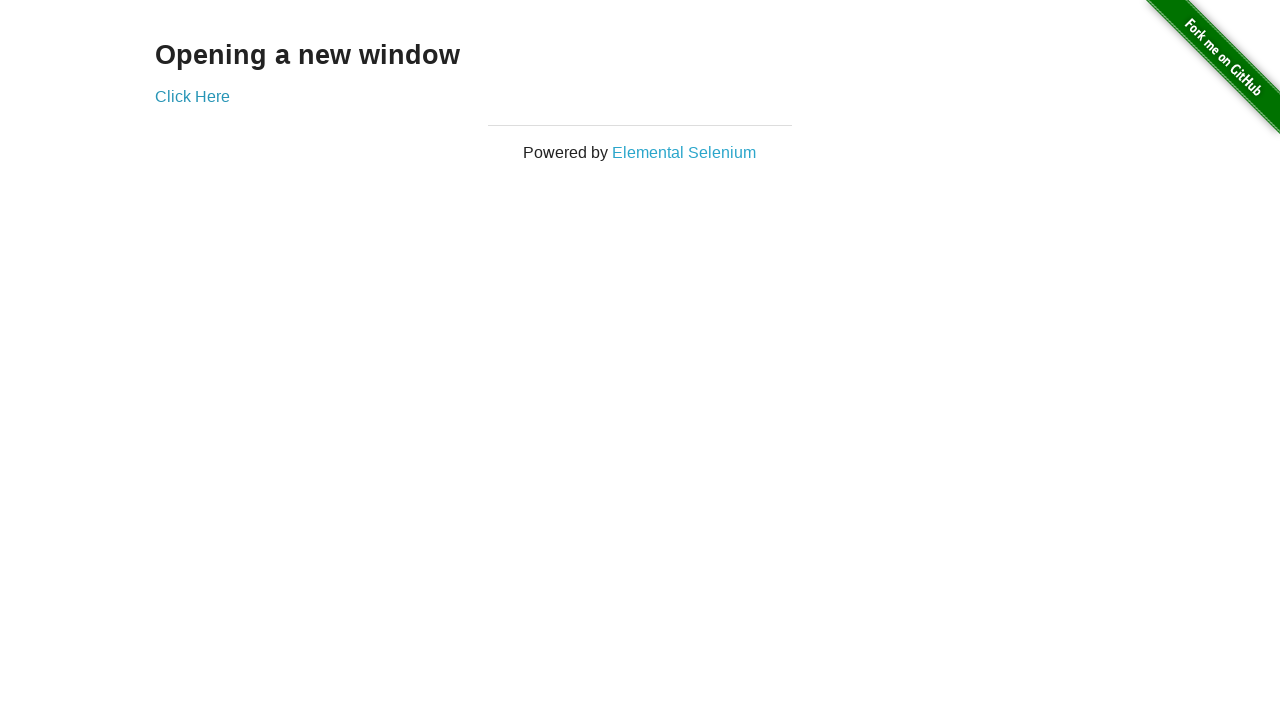

Clicked 'Click Here' link (3rd time) at (192, 96) on text=Click Here
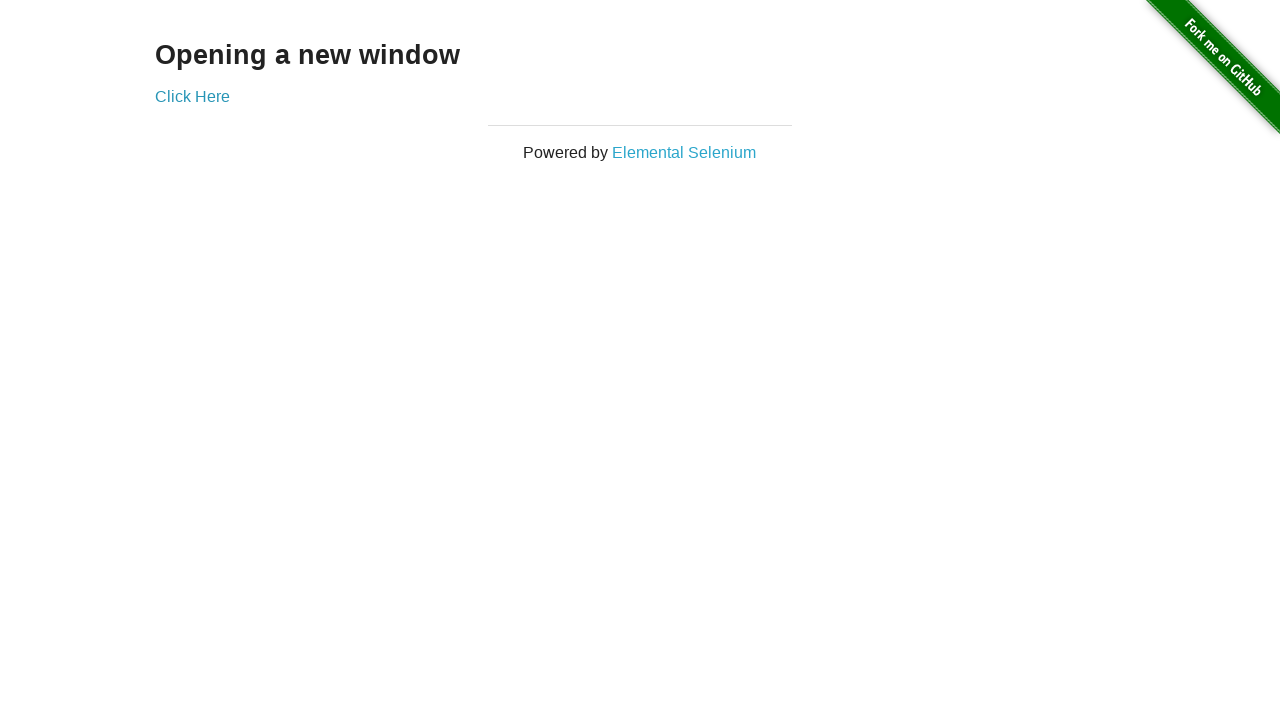

Clicked 'Click Here' link (4th time) at (192, 96) on text=Click Here
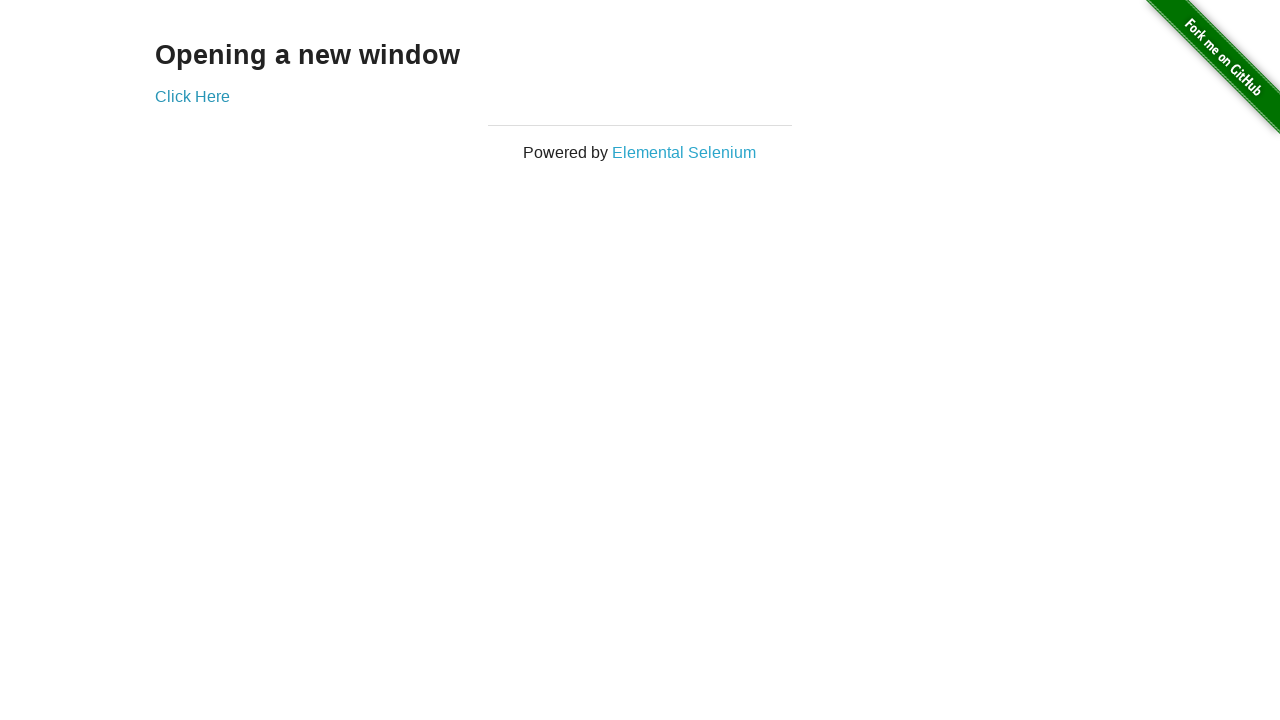

Retrieved current window title: The Internet
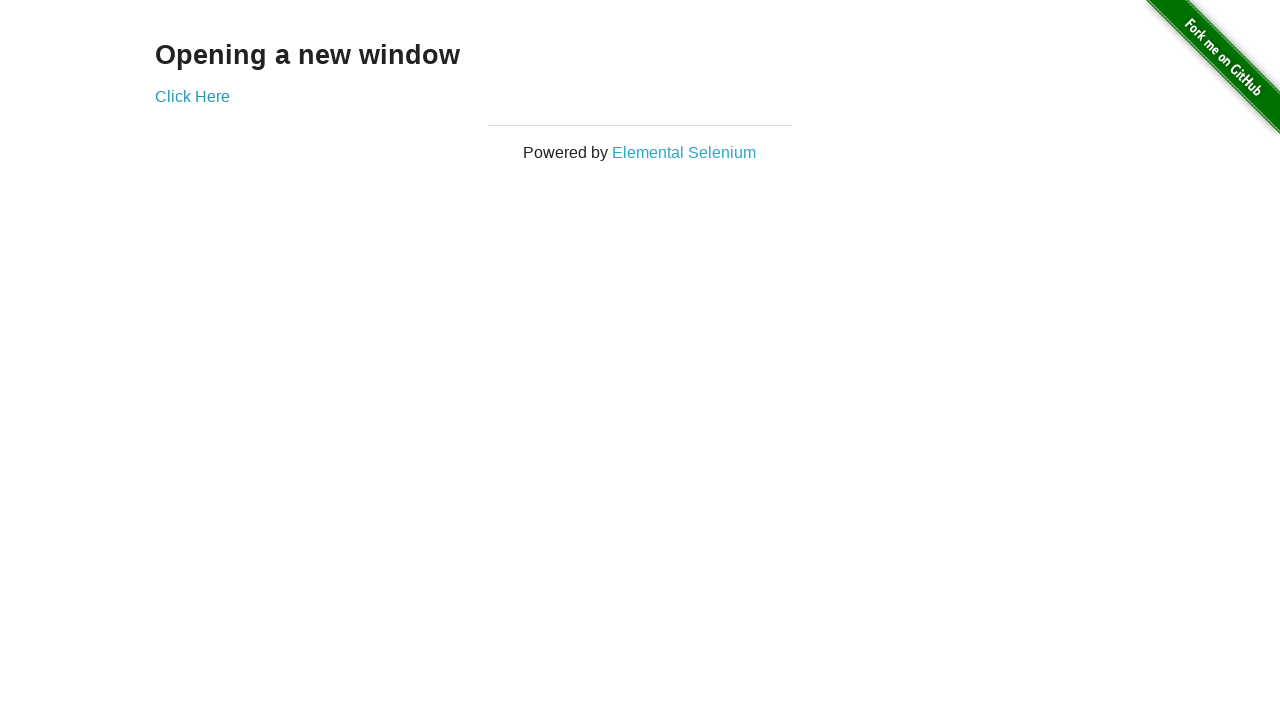

Retrieved all open tabs/windows: 5 total
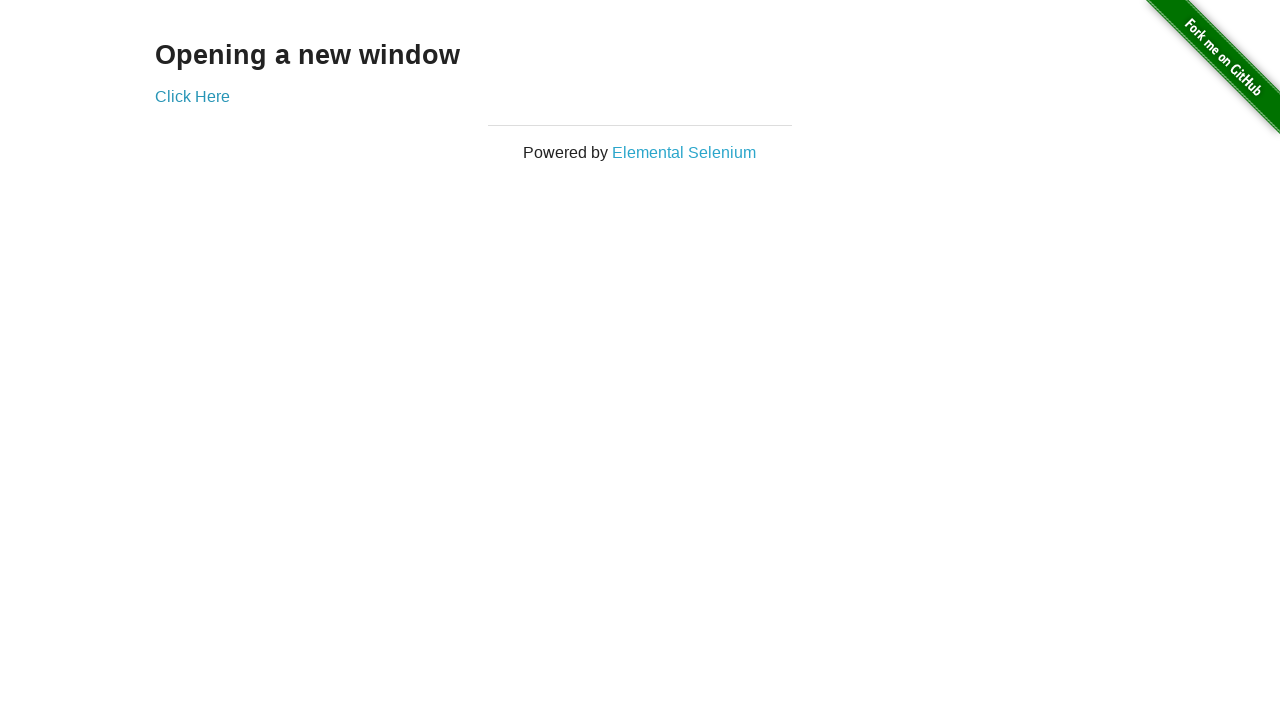

Printed all page URLs from open tabs
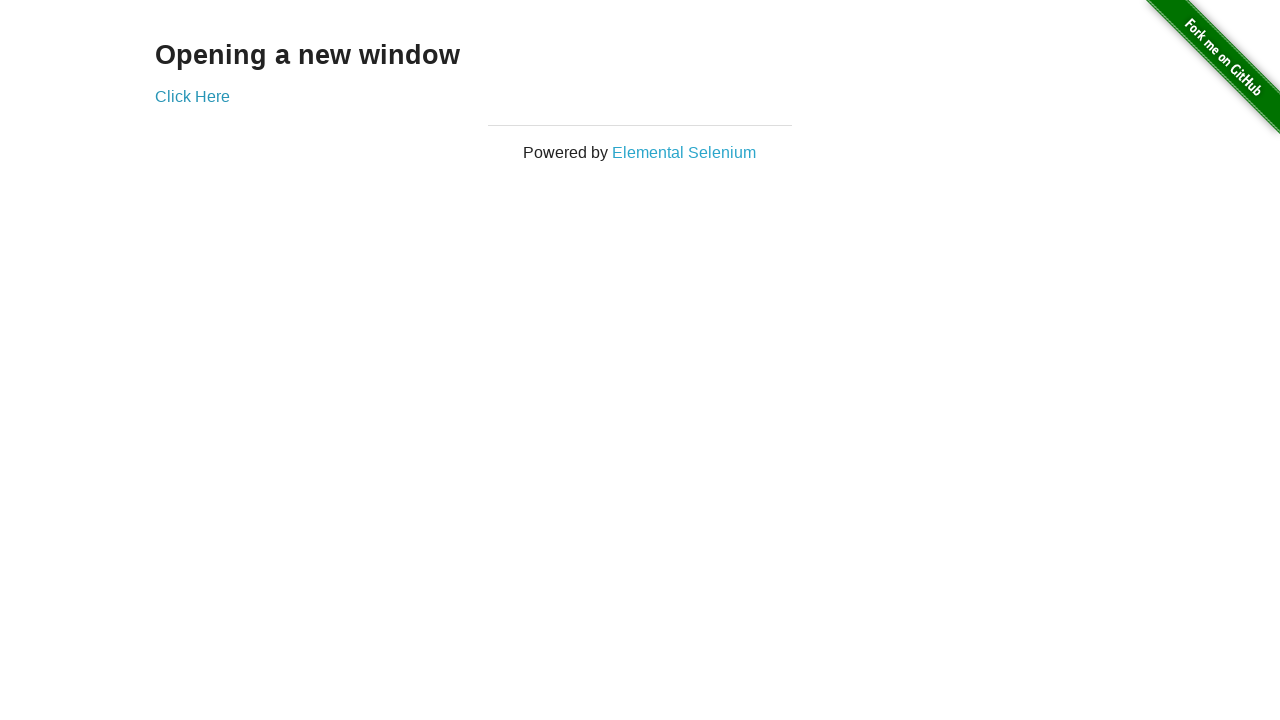

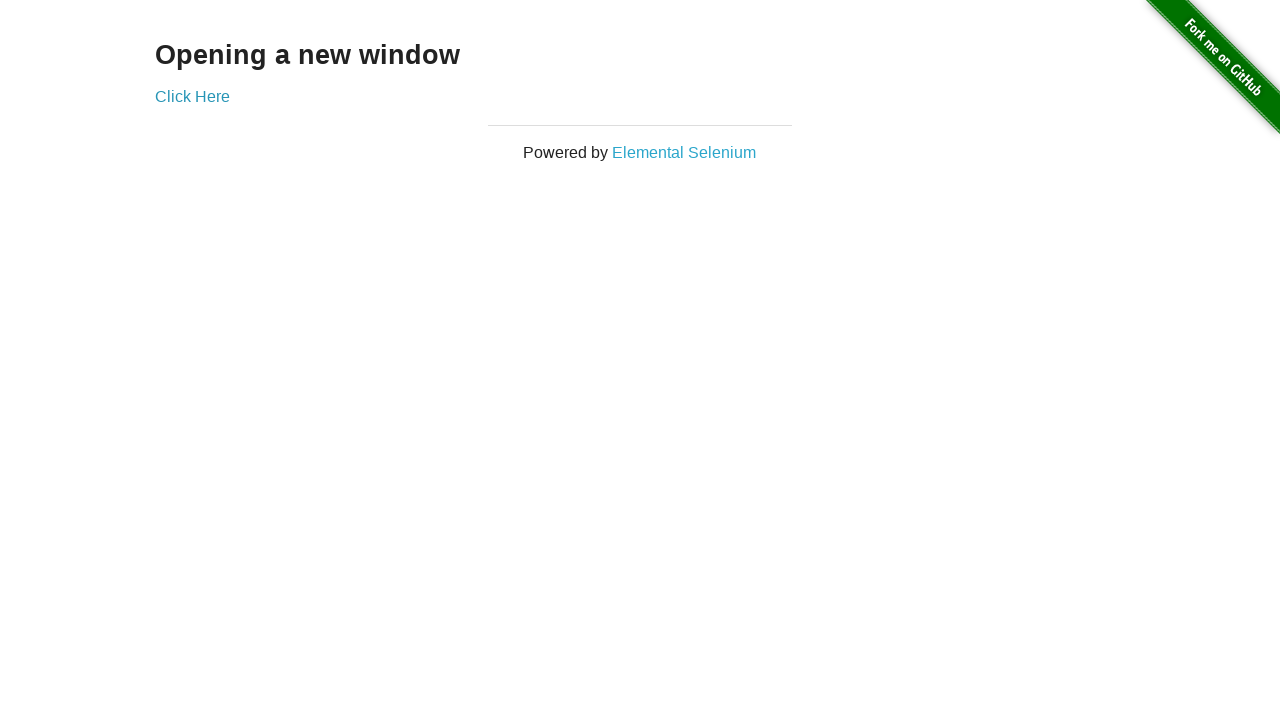